Tests scrolling from footer element with an offset to reveal a checkbox inside a nested iframe

Starting URL: https://selenium.dev/selenium/web/scrolling_tests/frame_with_nested_scrolling_frame_out_of_view.html

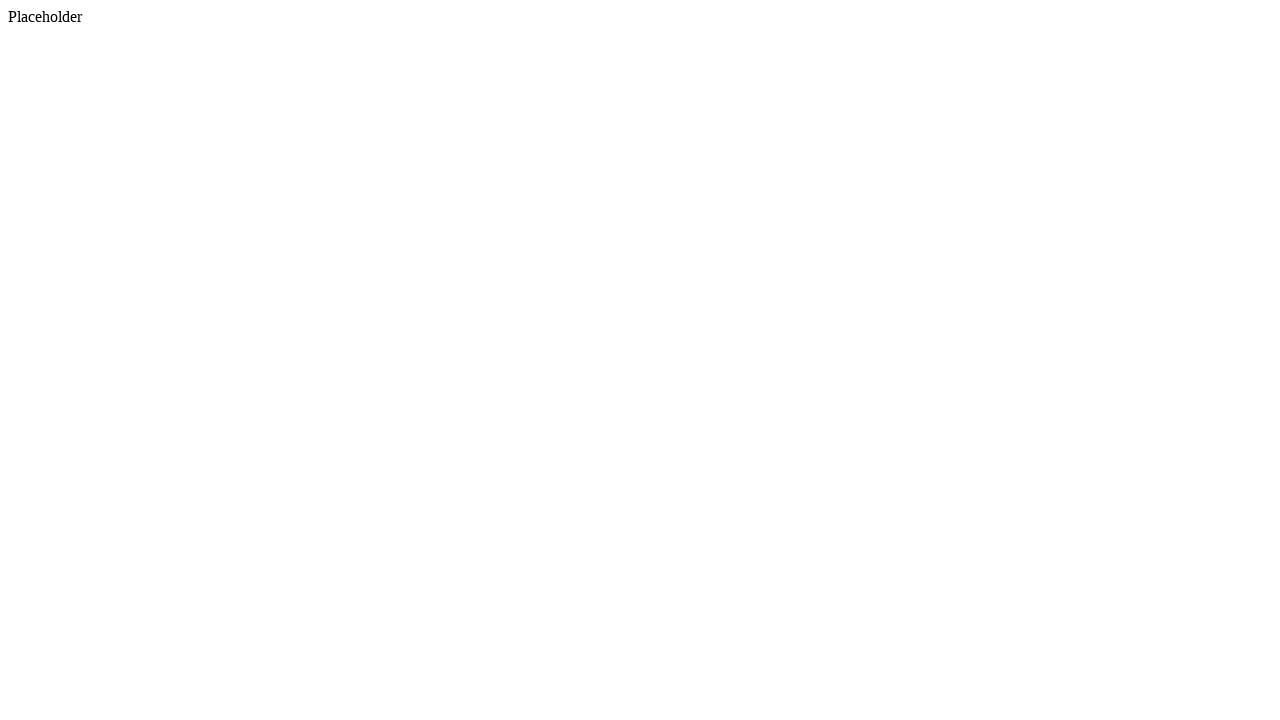

Scrolled footer element into view if needed
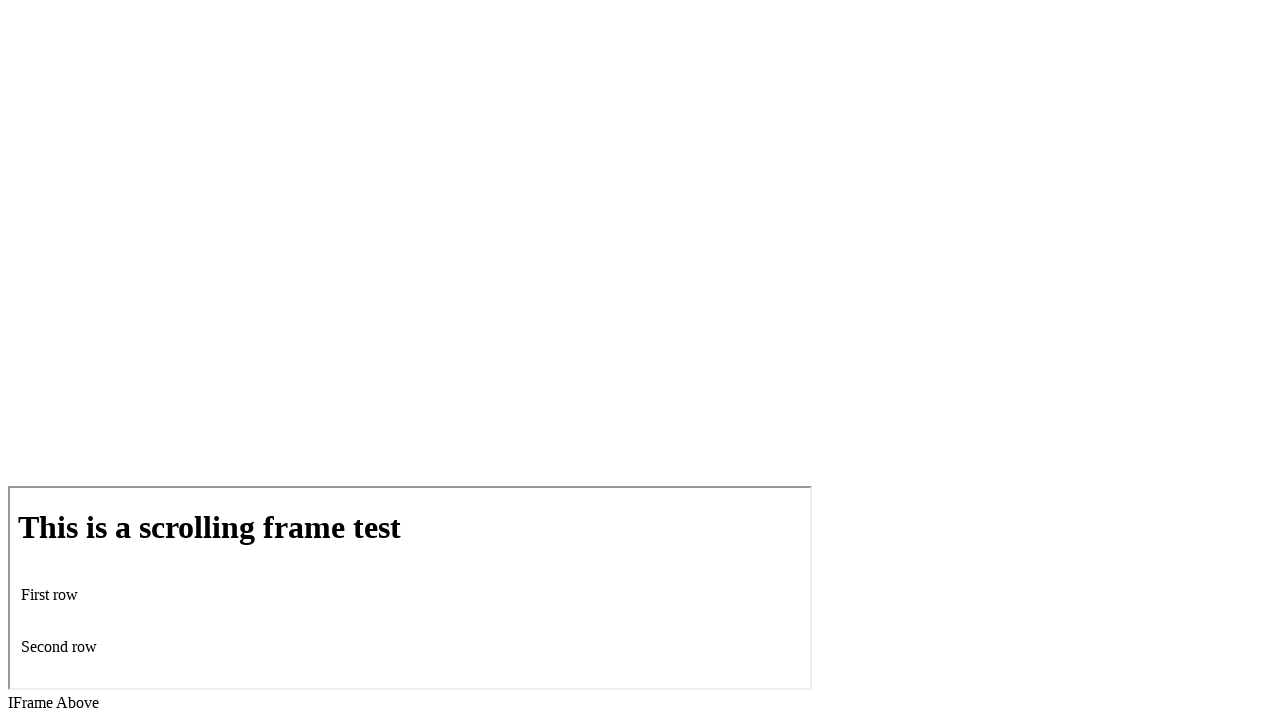

Scrolled down 200 pixels using mouse wheel from footer position
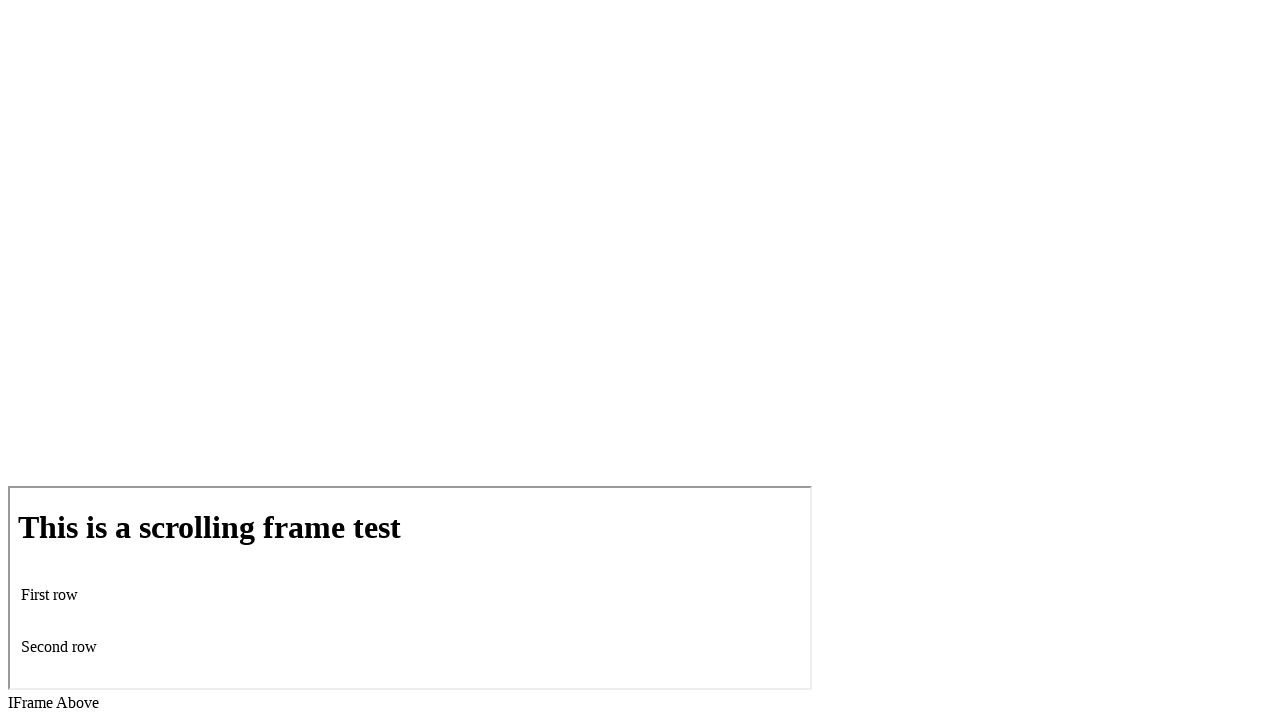

Located iframe element
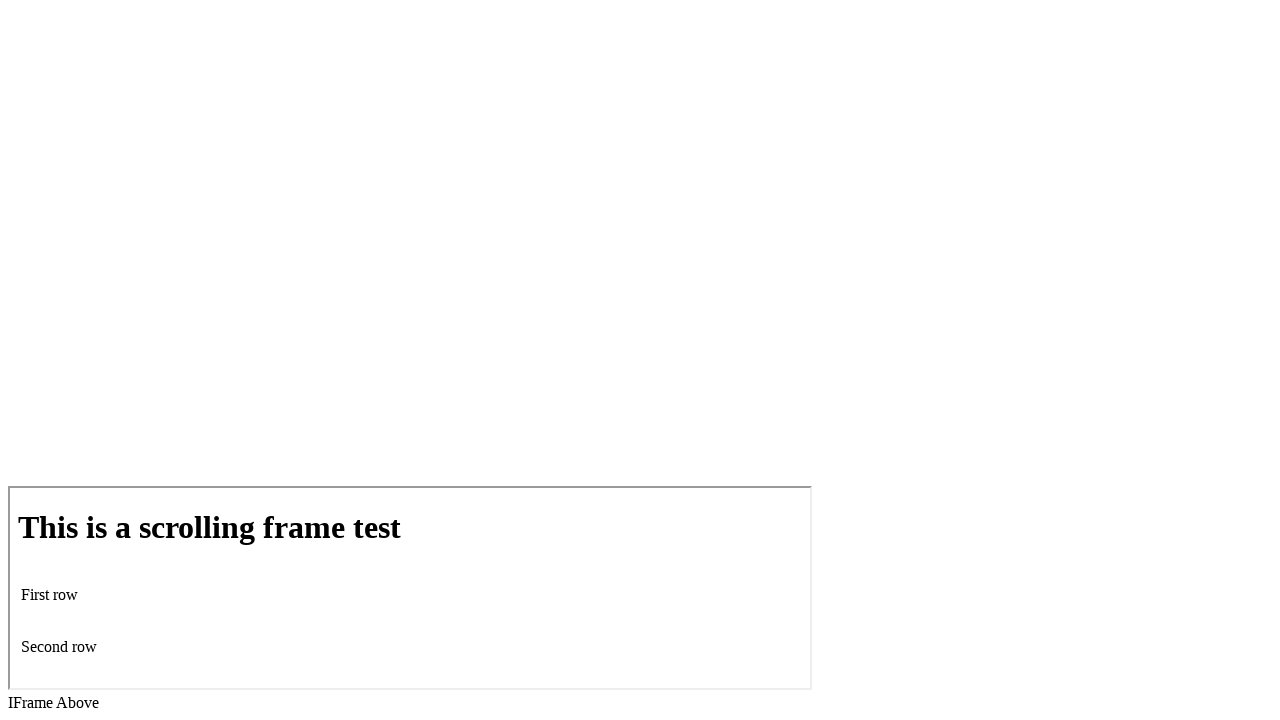

Located checkbox inside nested iframe
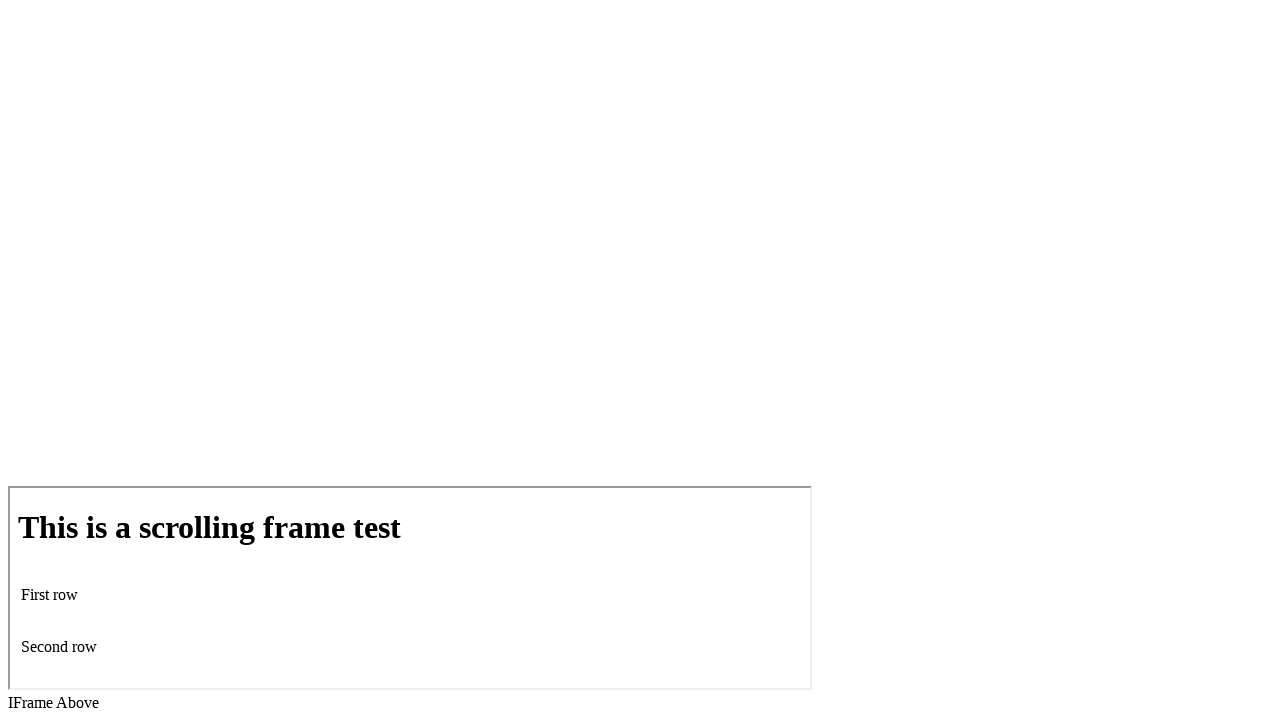

Checkbox inside iframe became visible after scrolling with offset
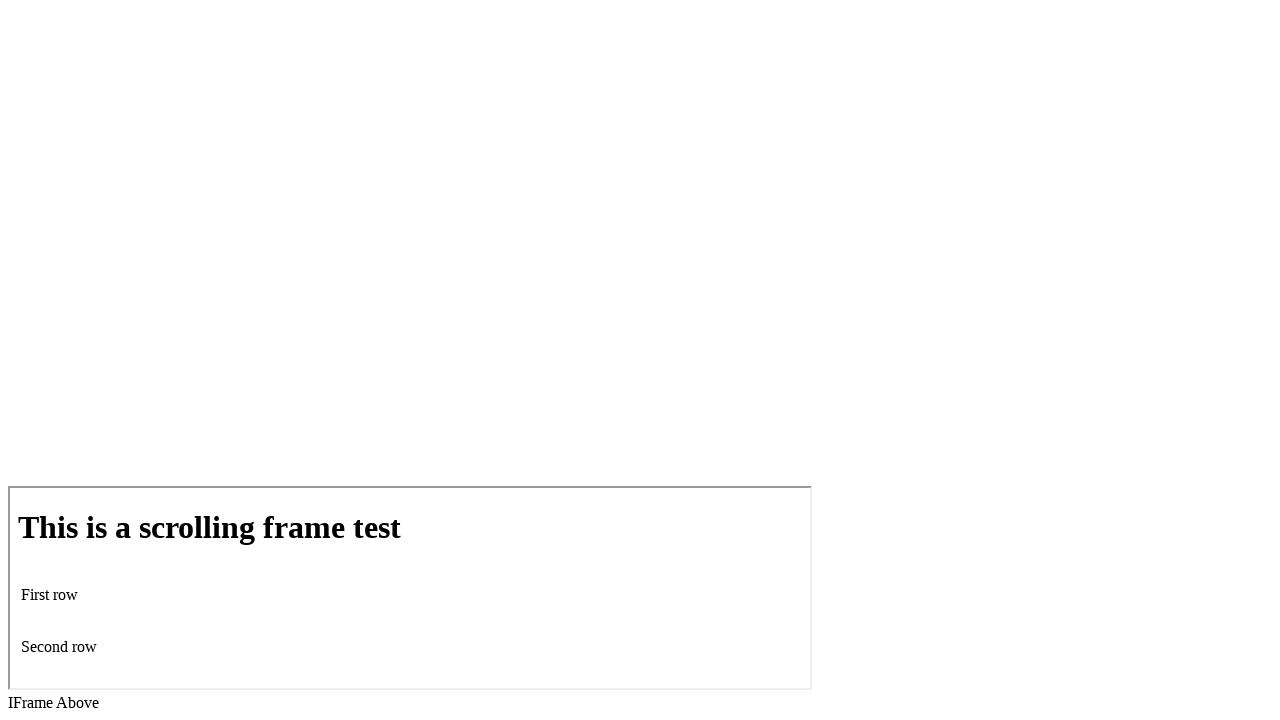

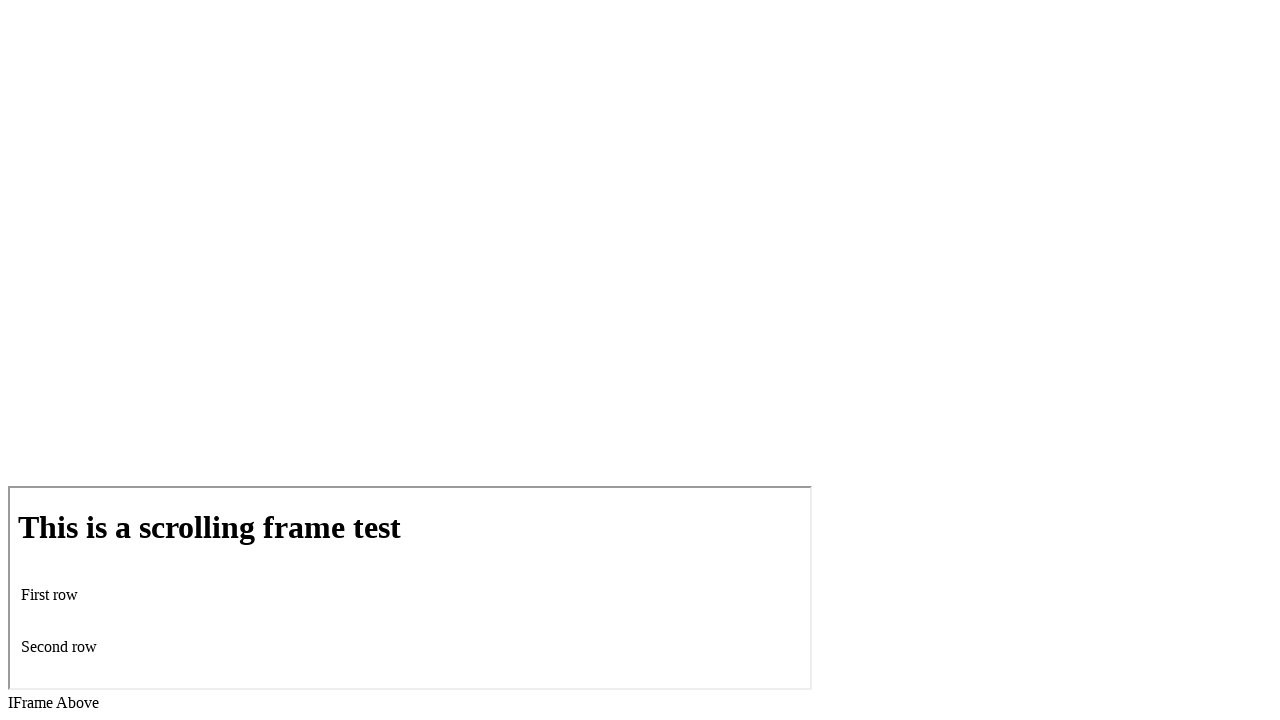